Tests a calculator web application by entering two numbers and clicking calculate to verify the addition operation works

Starting URL: https://testpages.herokuapp.com/styled/calculator

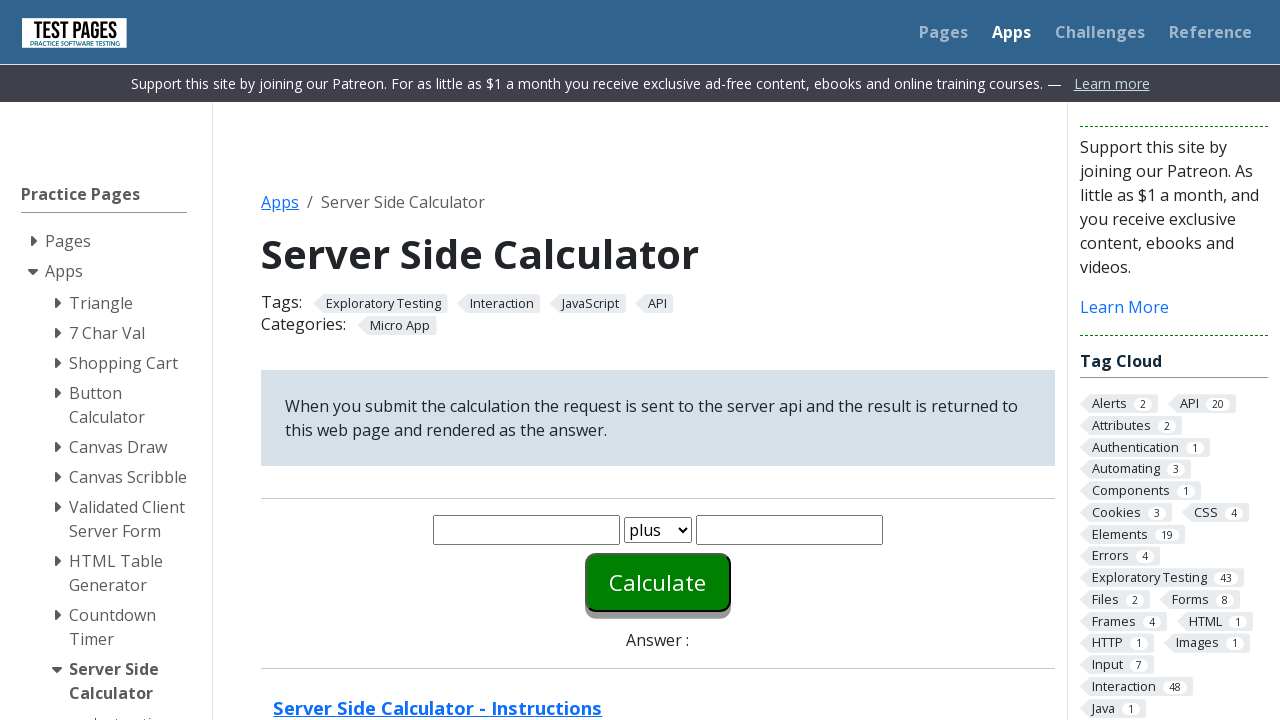

Entered first number '20' into number1 field on #number1
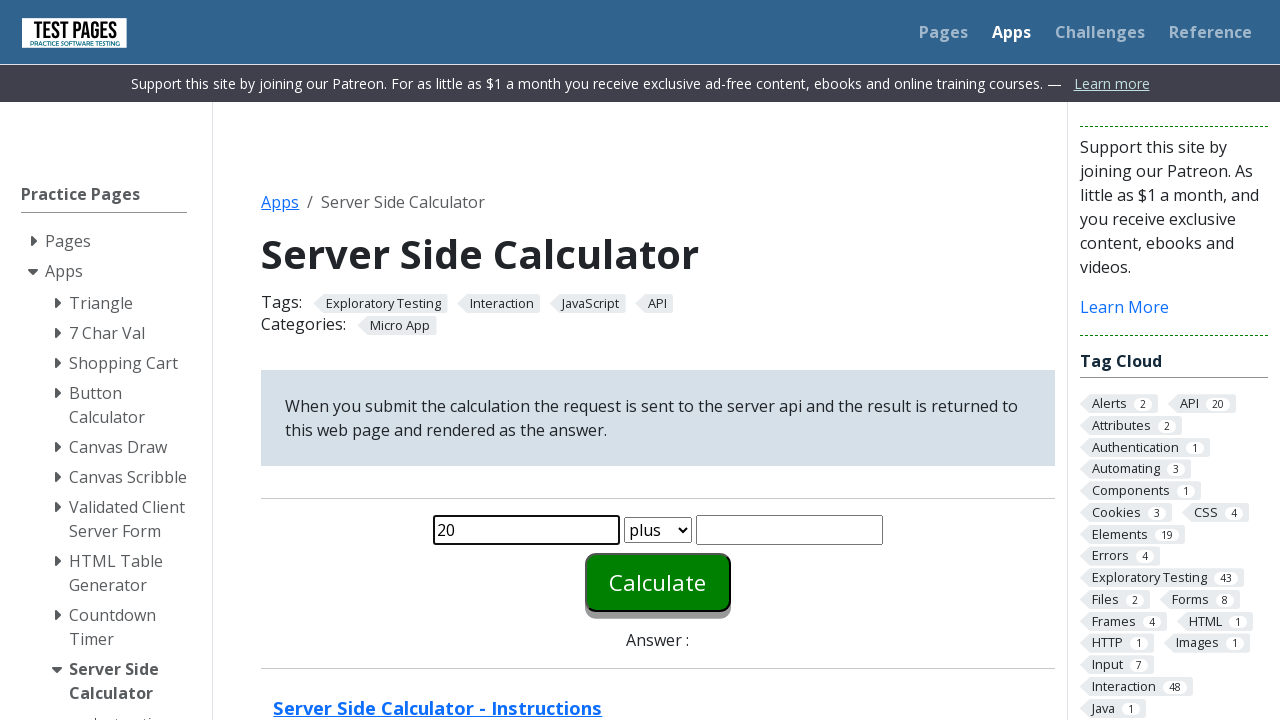

Entered second number '30' into number2 field on #number2
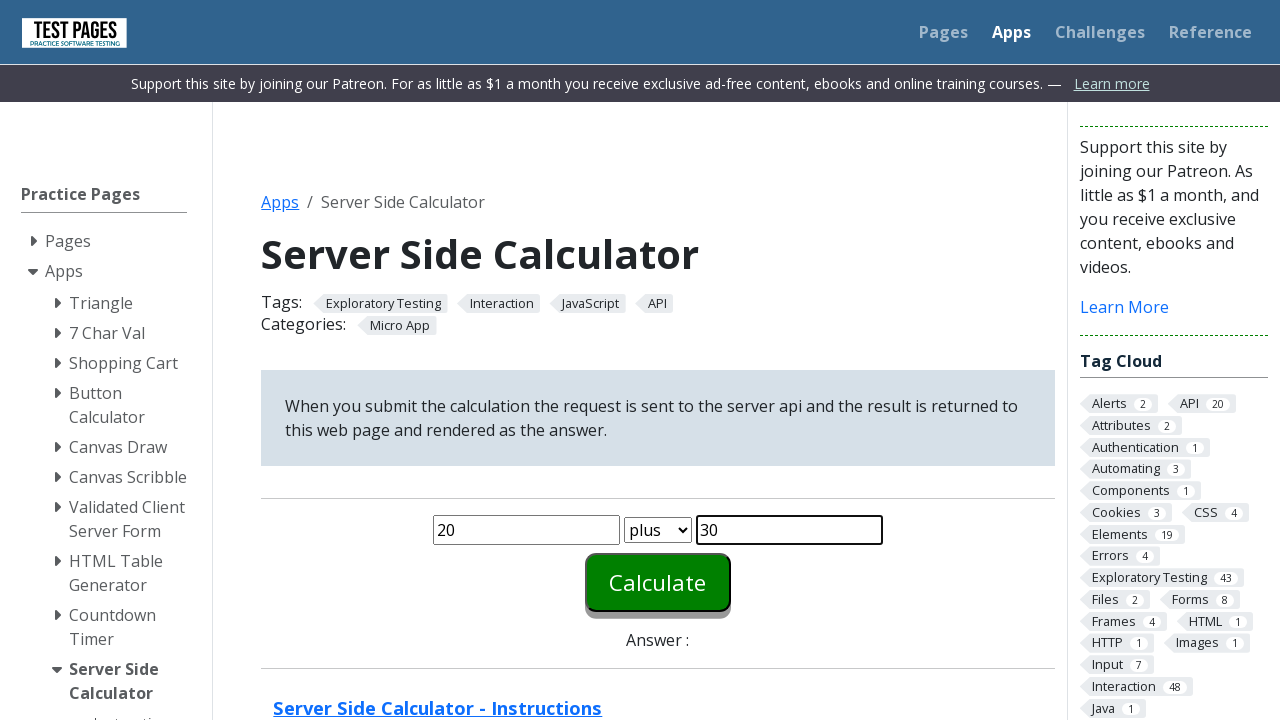

Clicked calculate button to perform addition at (658, 582) on #calculate
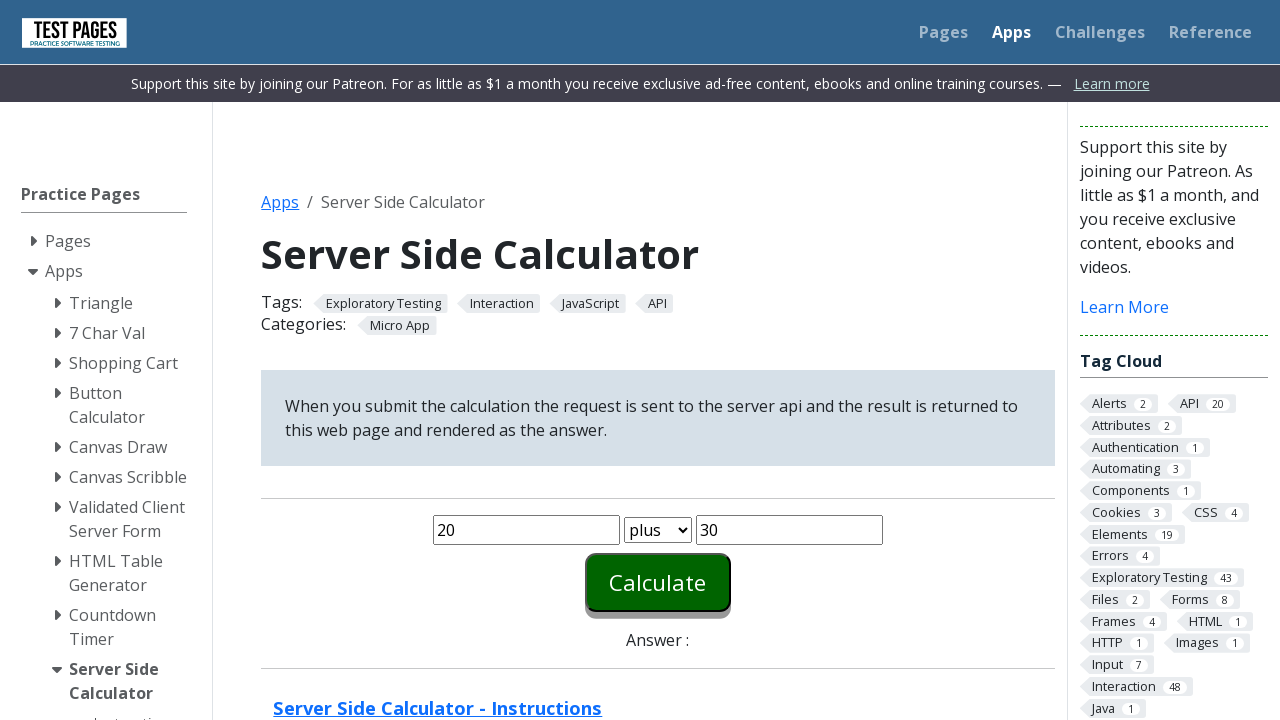

Answer field appeared with calculation result
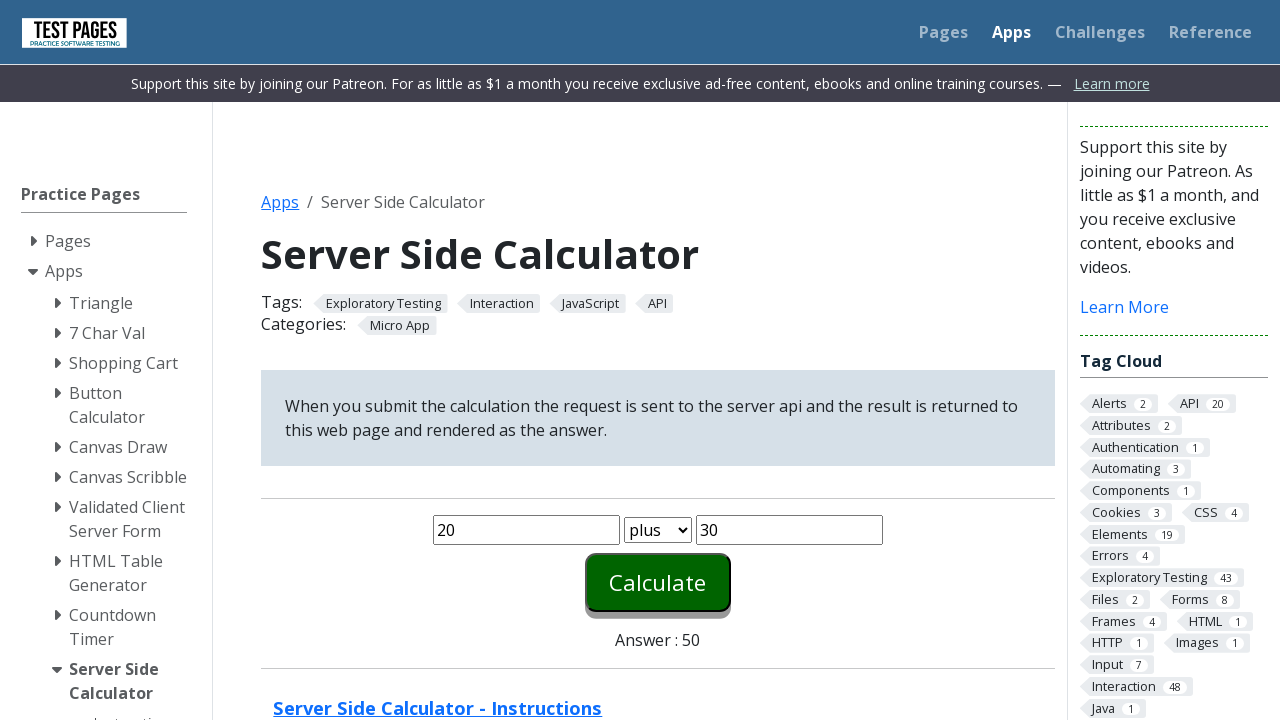

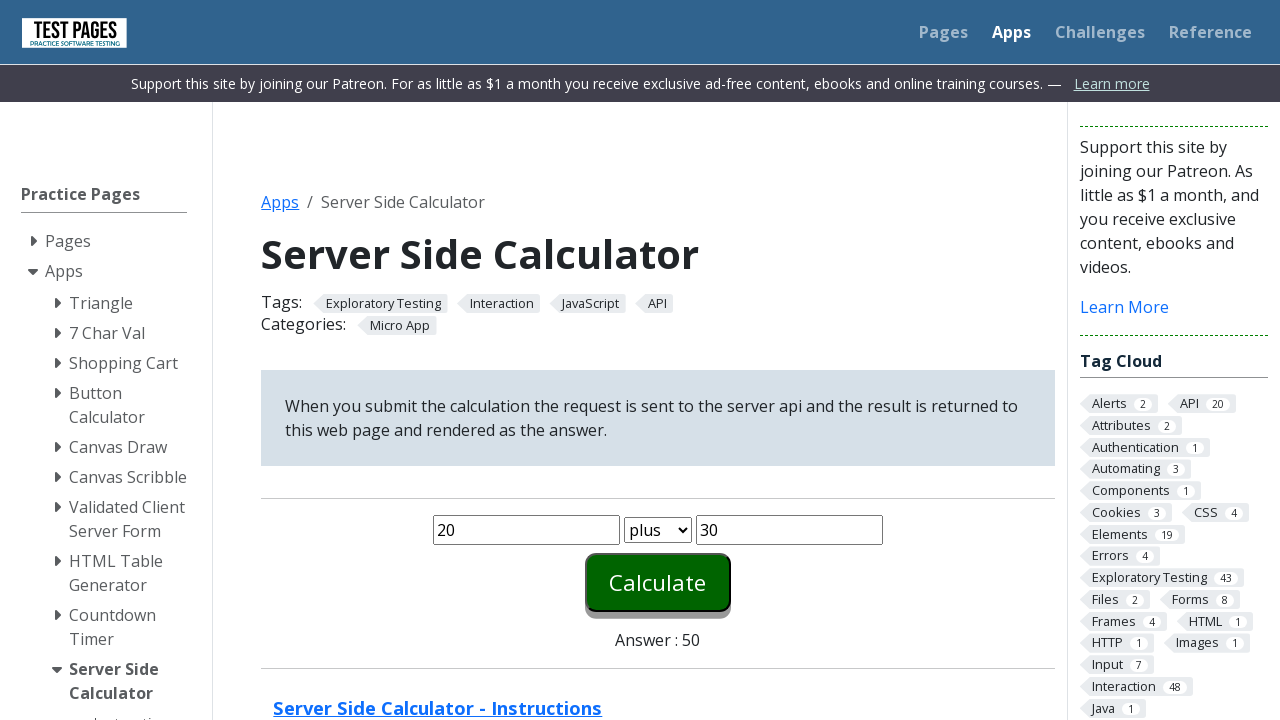